Tests the Baltimore Housing search functionality by selecting a neighborhood from a dropdown menu, clicking the search button, and verifying that results are displayed in a data table.

Starting URL: https://cels.baltimorehousing.org/Search_DEM_Map.aspx

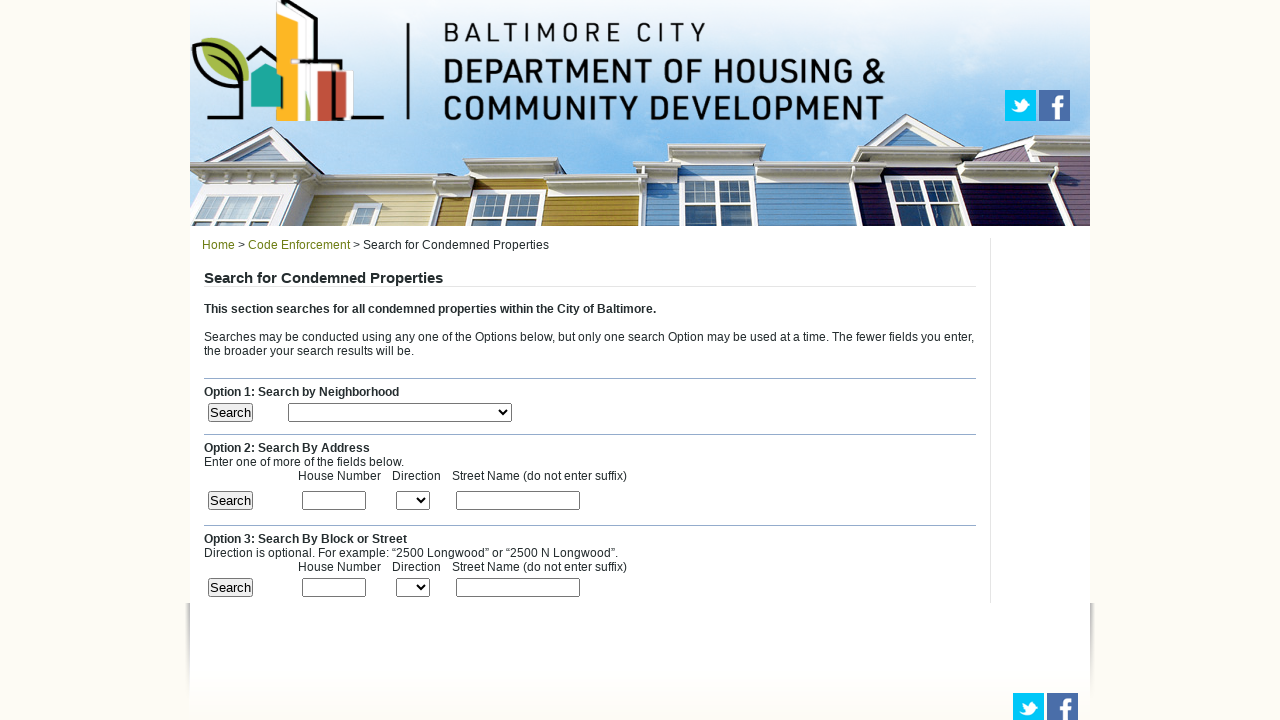

Waited for neighborhood dropdown to load
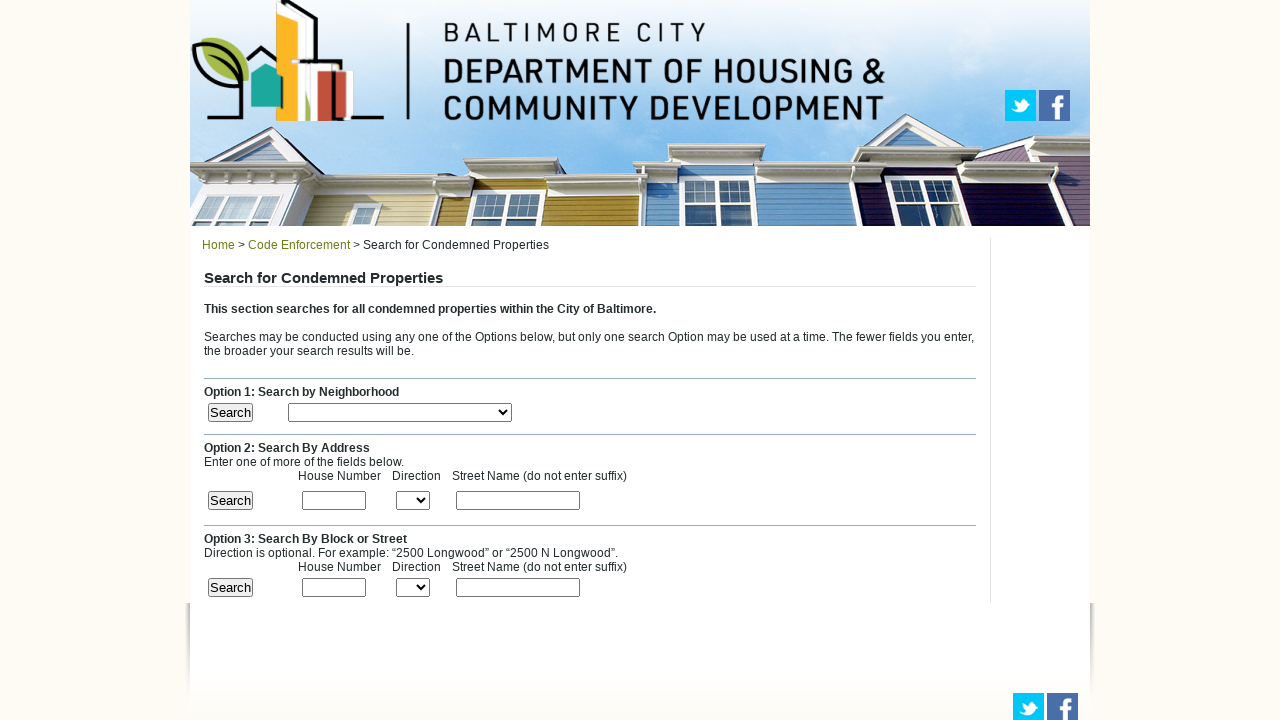

Selected neighborhood from dropdown menu on #ctl00_ContentPlaceHolder1_lstLoc
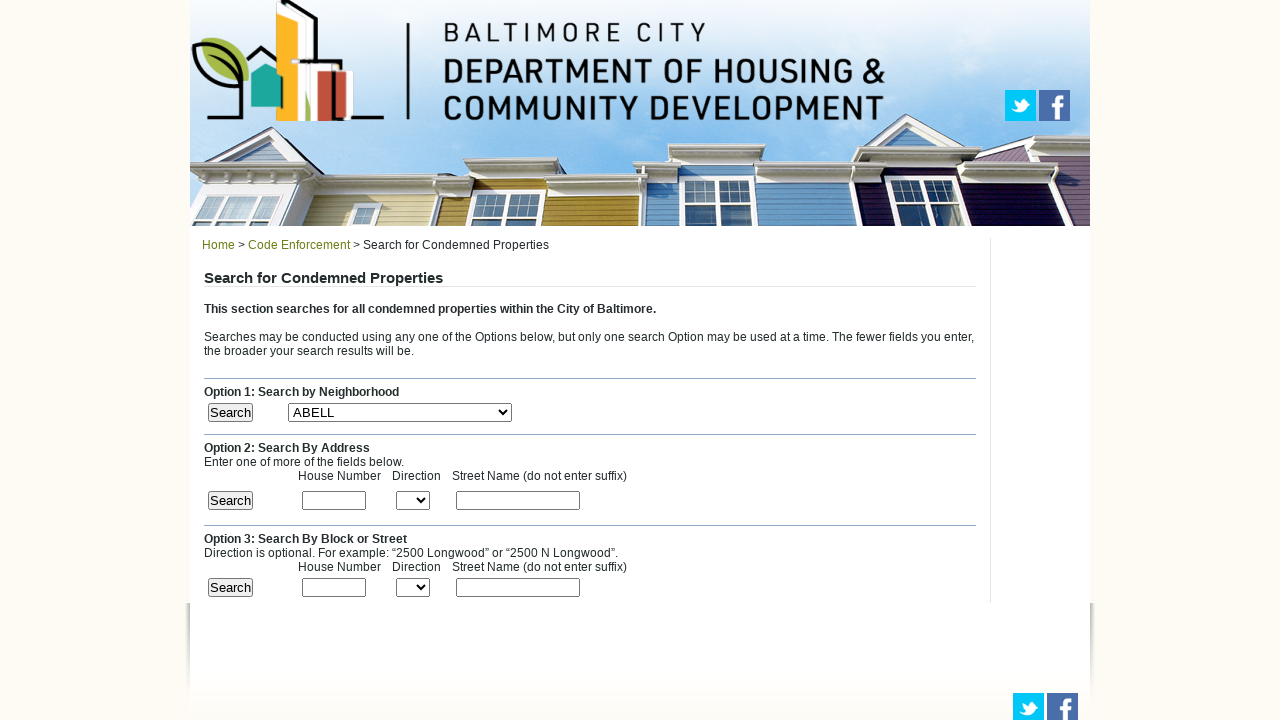

Clicked search button to initiate search at (230, 412) on #ctl00_ContentPlaceHolder1_btNB
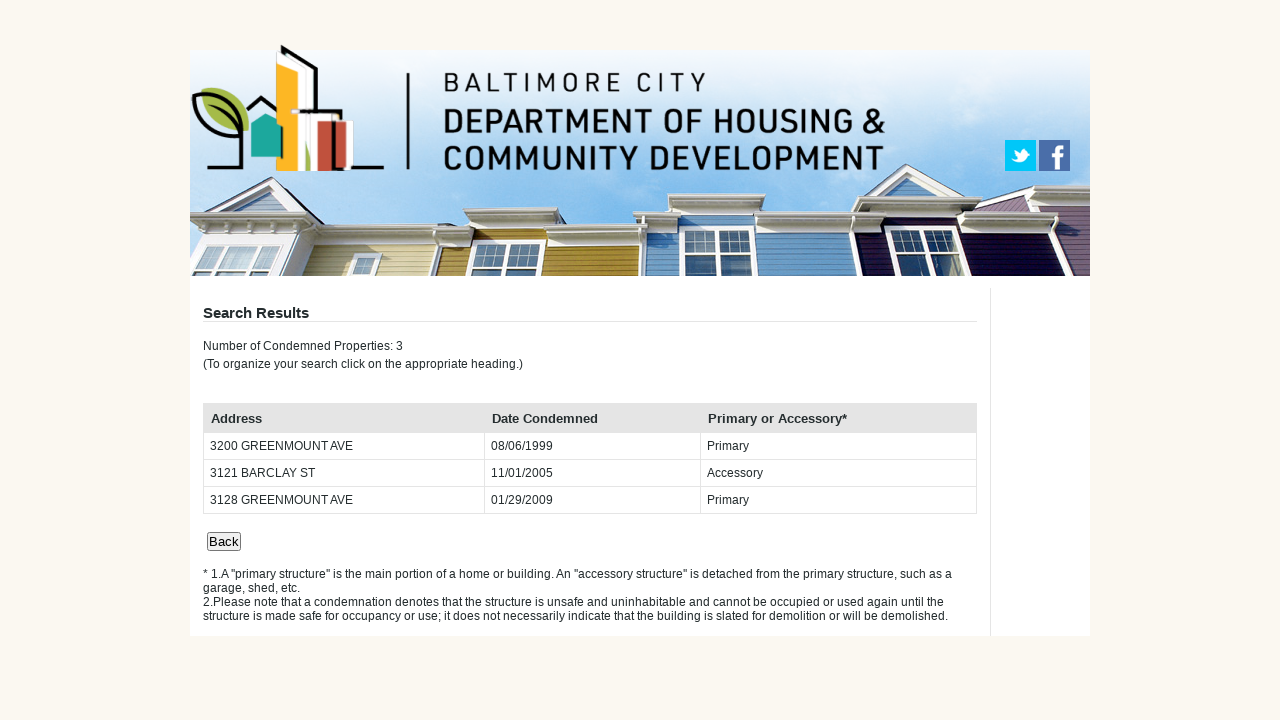

Results data table loaded successfully
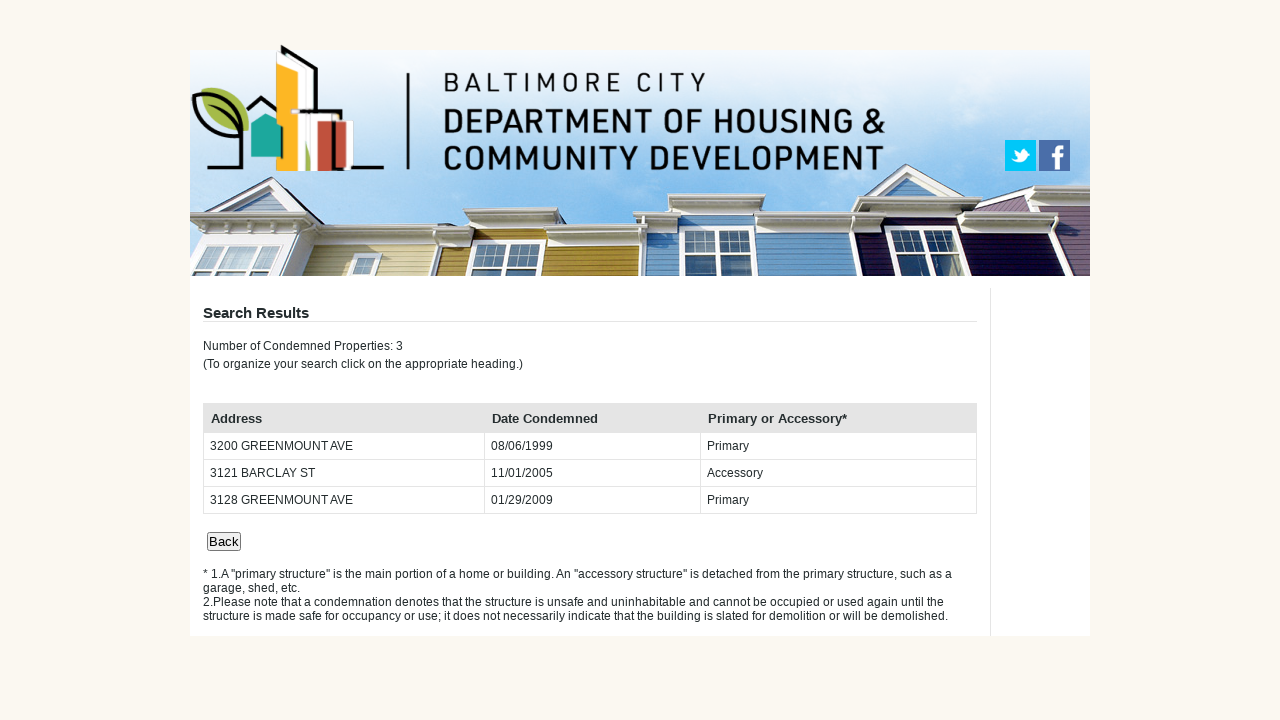

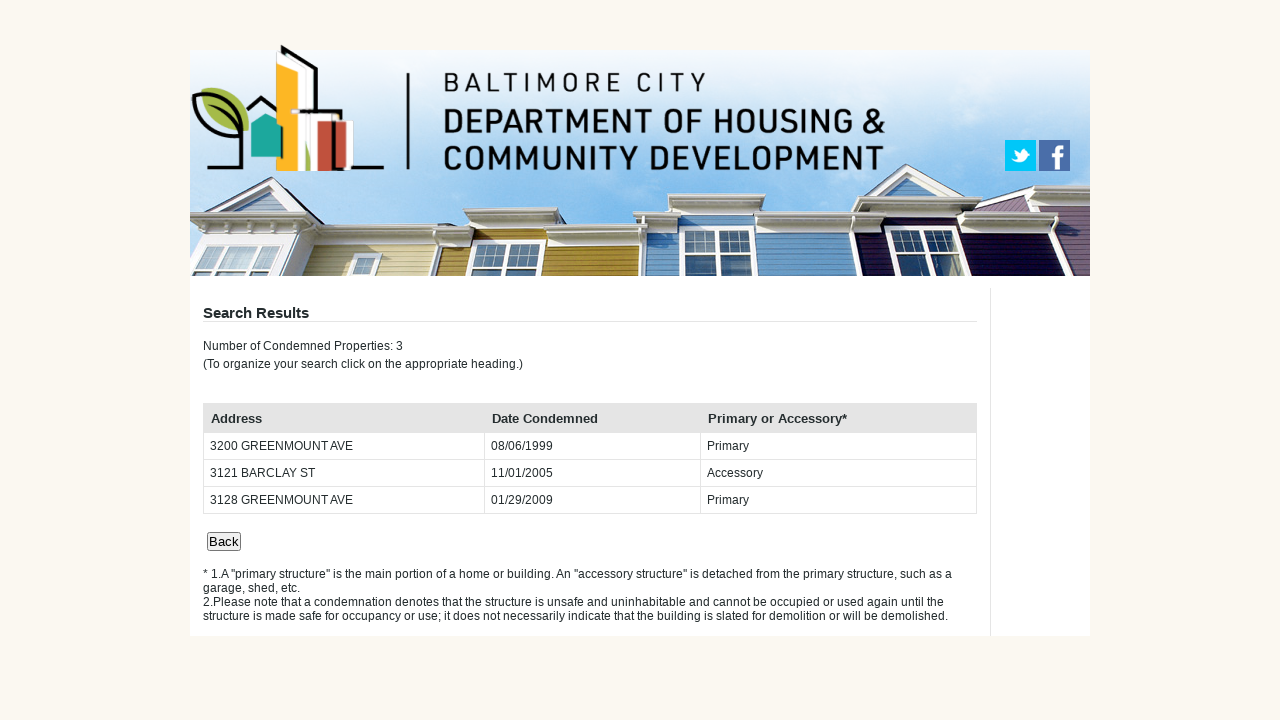